Tests working with multiple browser windows by clicking a link that opens a new window, then switching between windows and verifying page titles

Starting URL: https://the-internet.herokuapp.com/windows

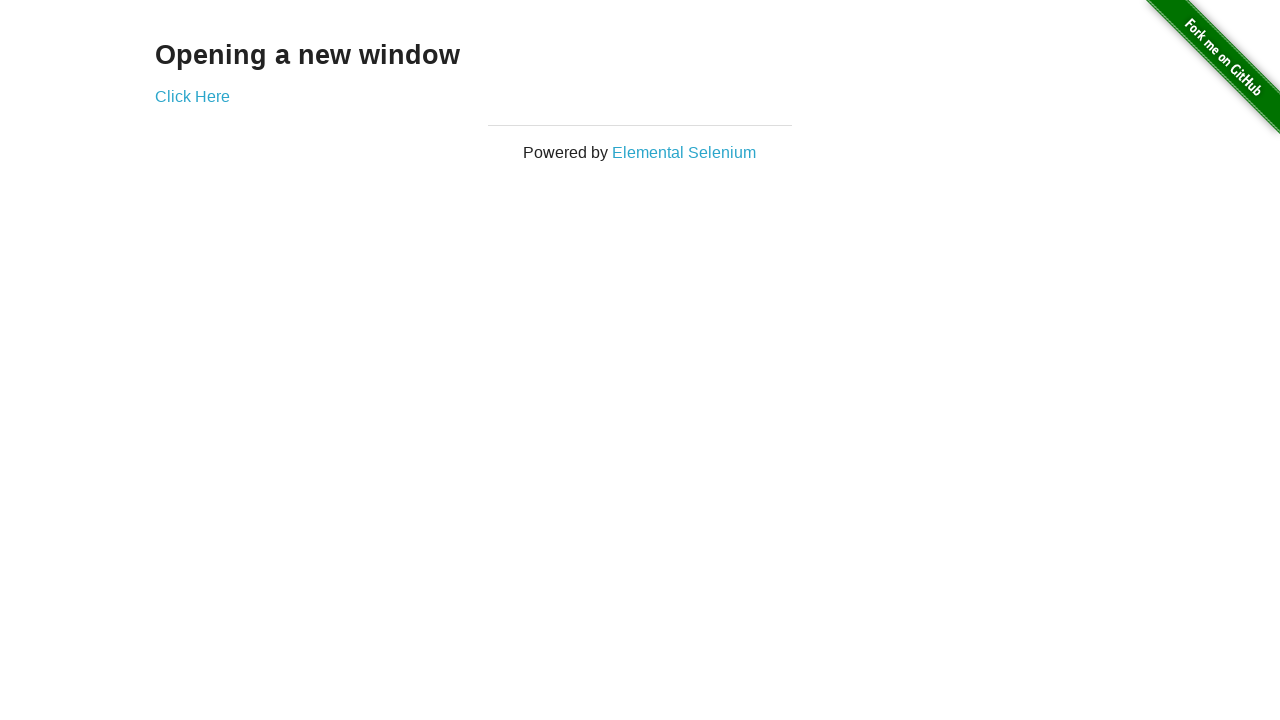

Clicked link to open new window at (192, 96) on .example a
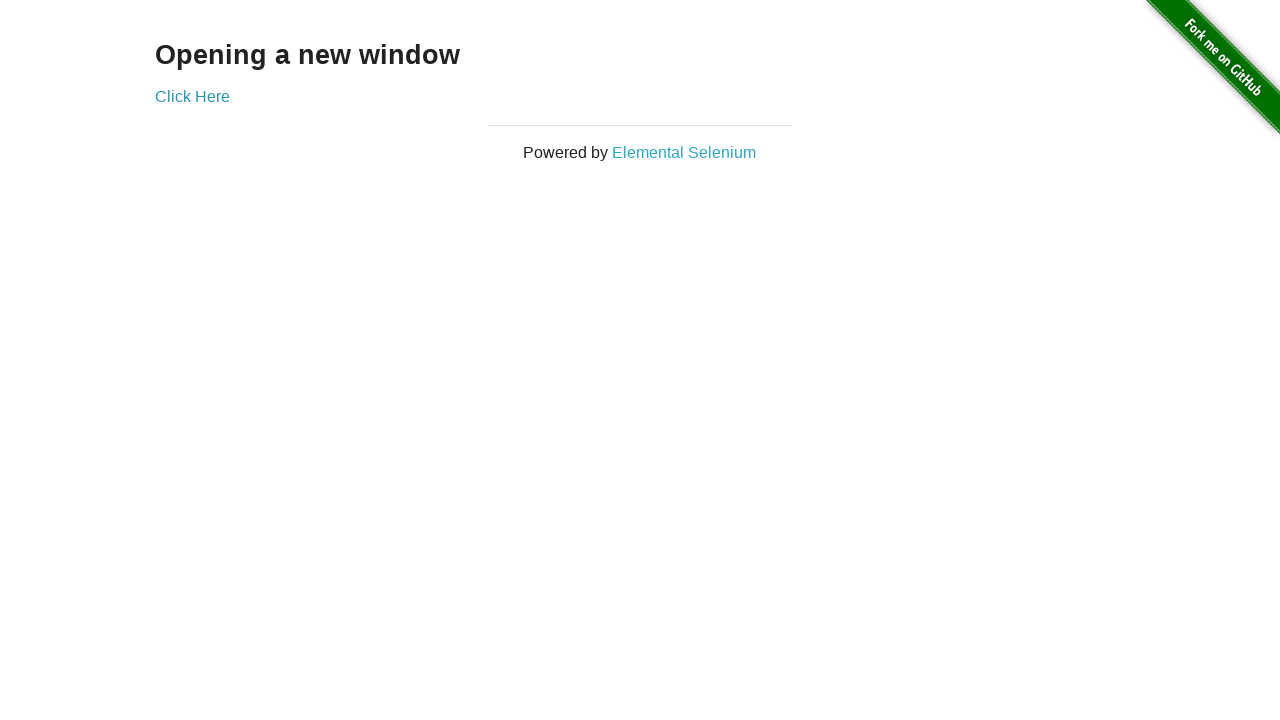

Captured new window/page object
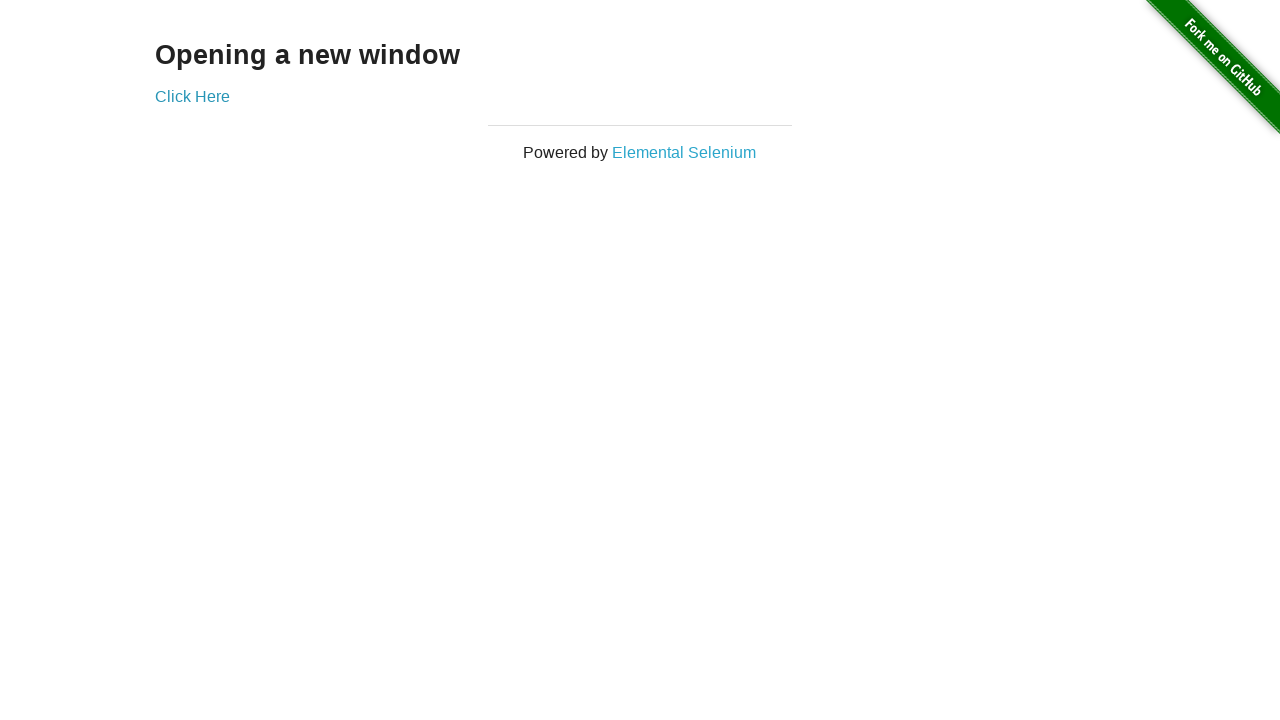

Verified original window title is 'The Internet'
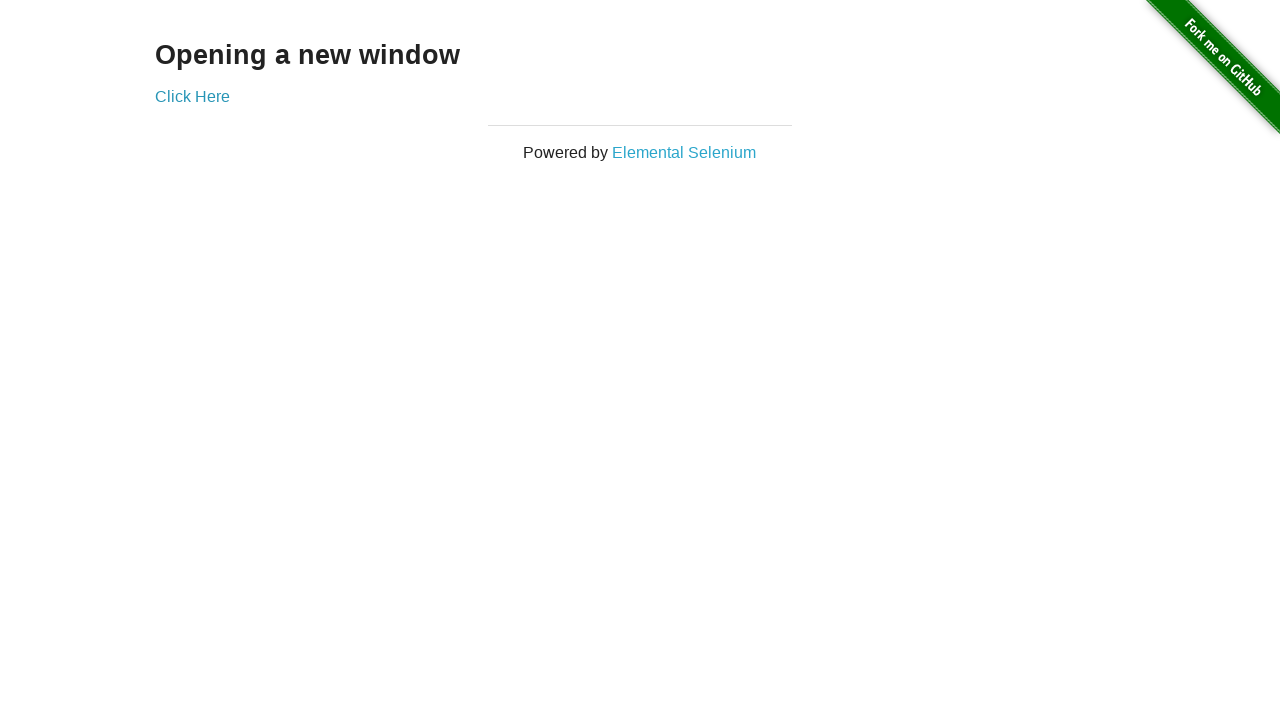

New window finished loading
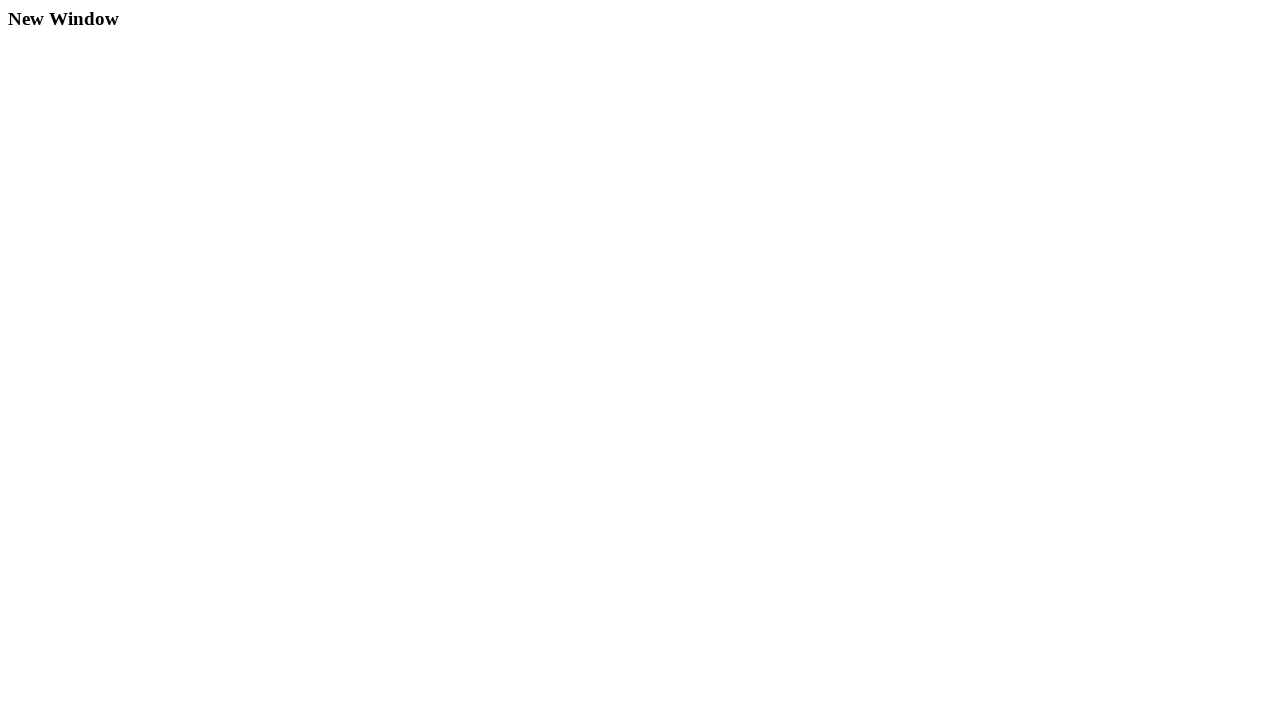

Verified new window title is 'New Window'
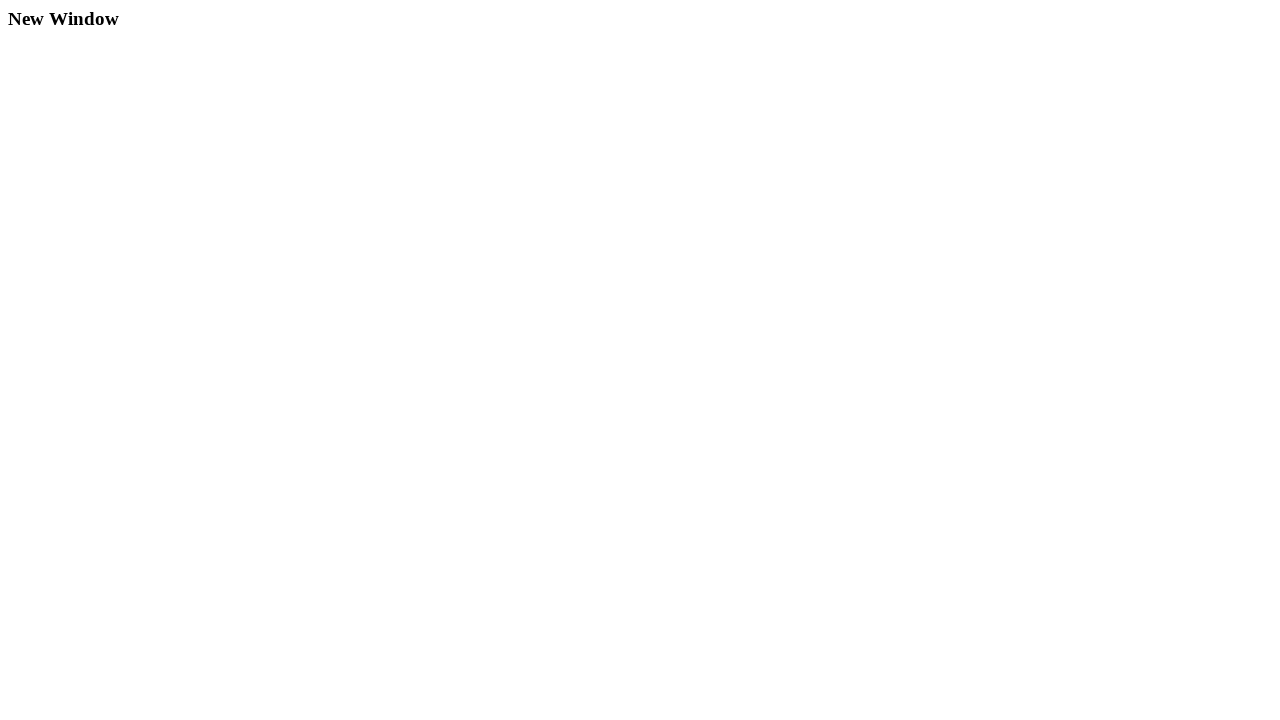

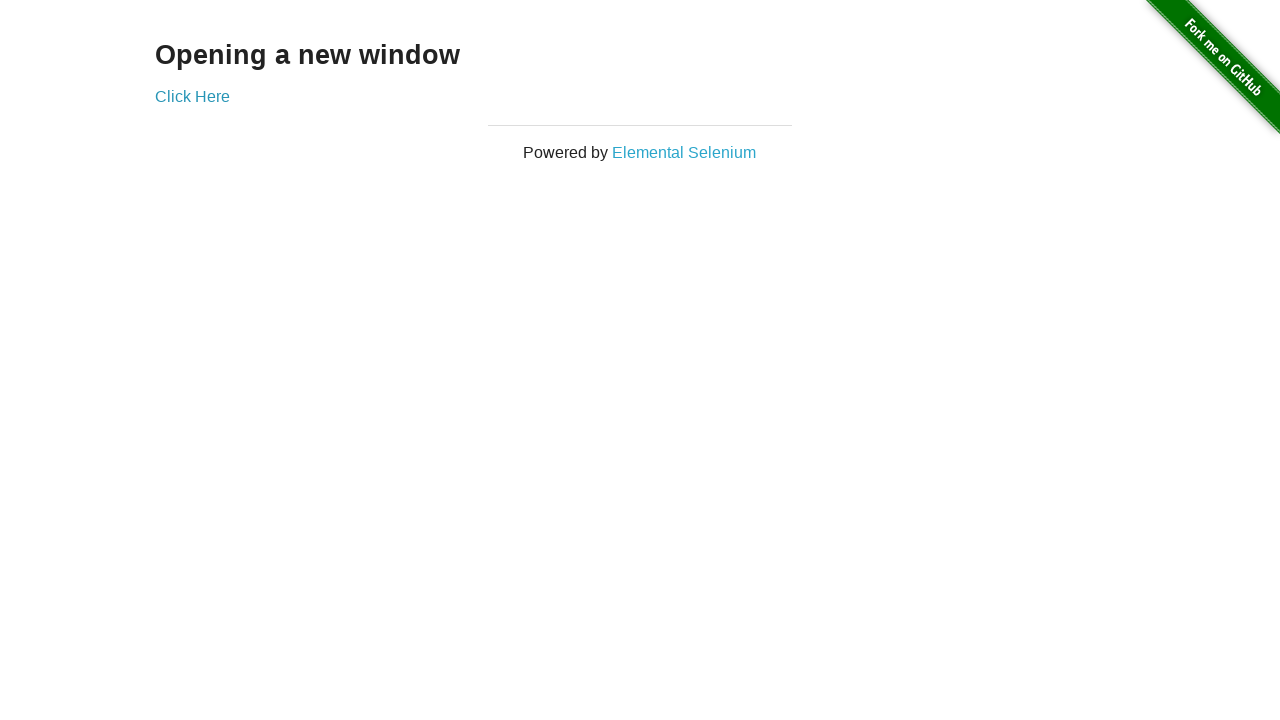